Tests file upload functionality by selecting a file via the file input, clicking the upload button, and verifying the "File Uploaded!" success message appears.

Starting URL: https://the-internet.herokuapp.com/upload

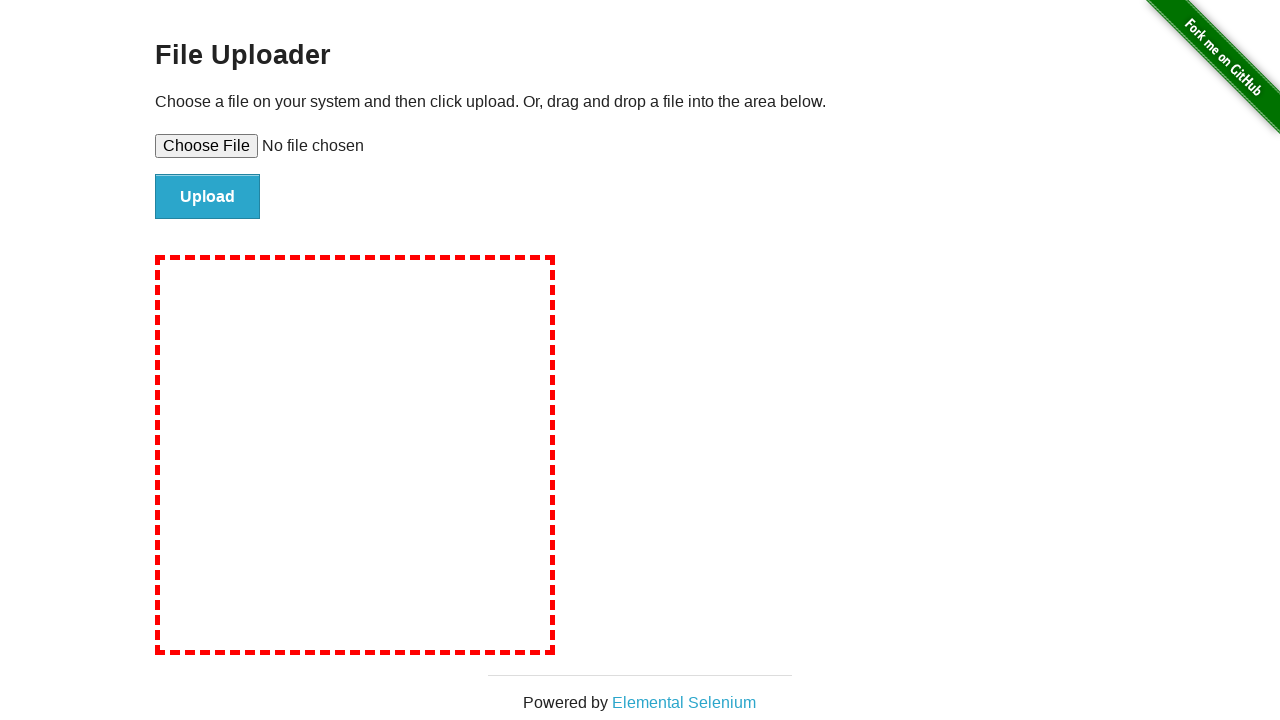

Created temporary test file for upload
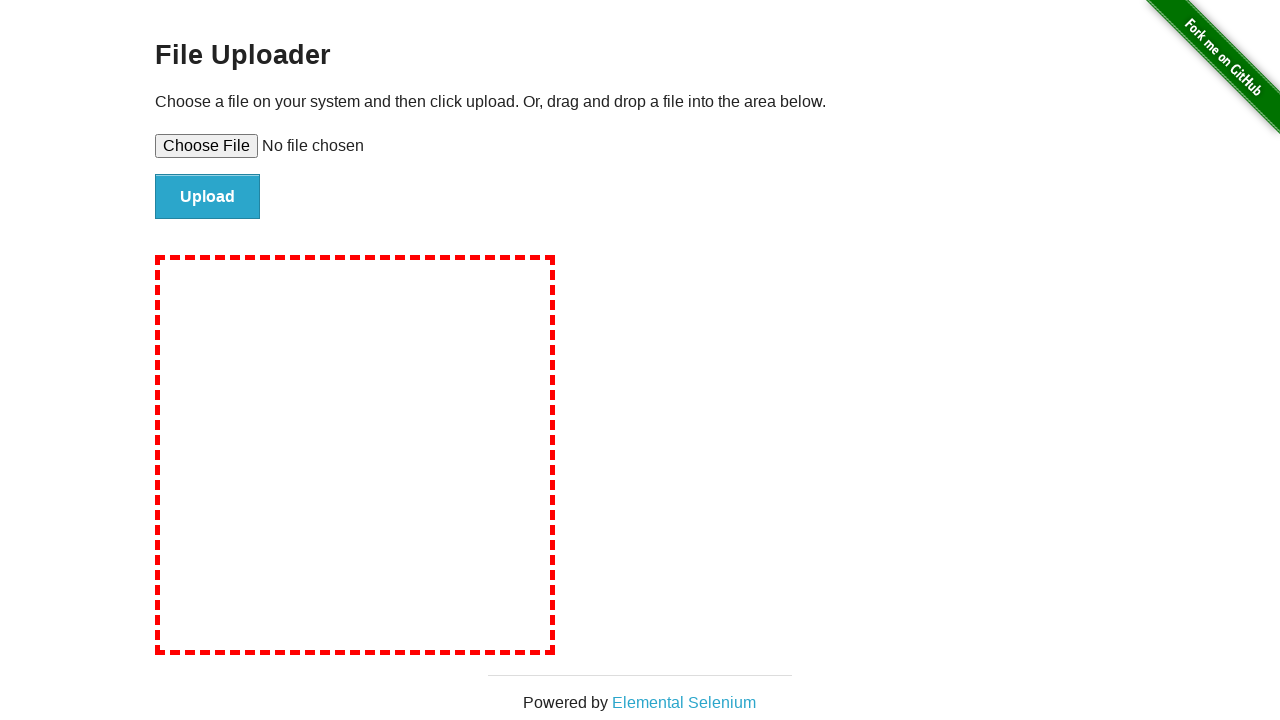

Selected test file via file input element
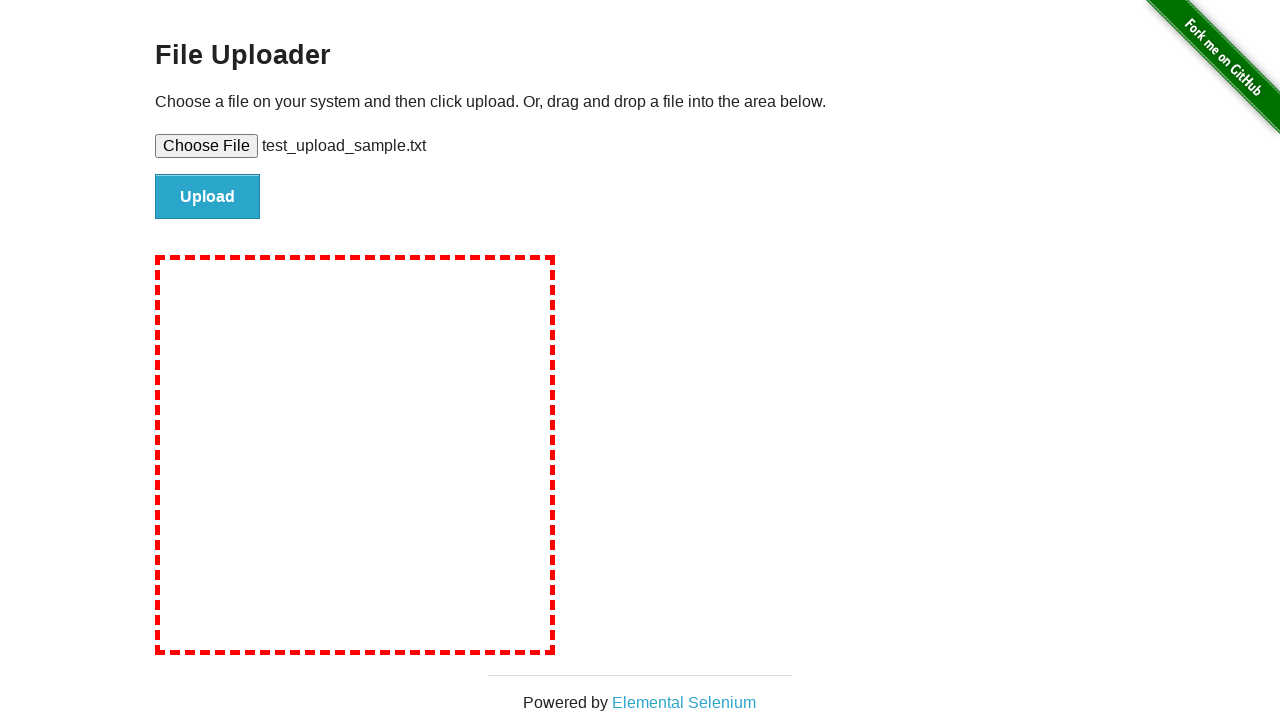

Clicked the Upload button at (208, 197) on #file-submit
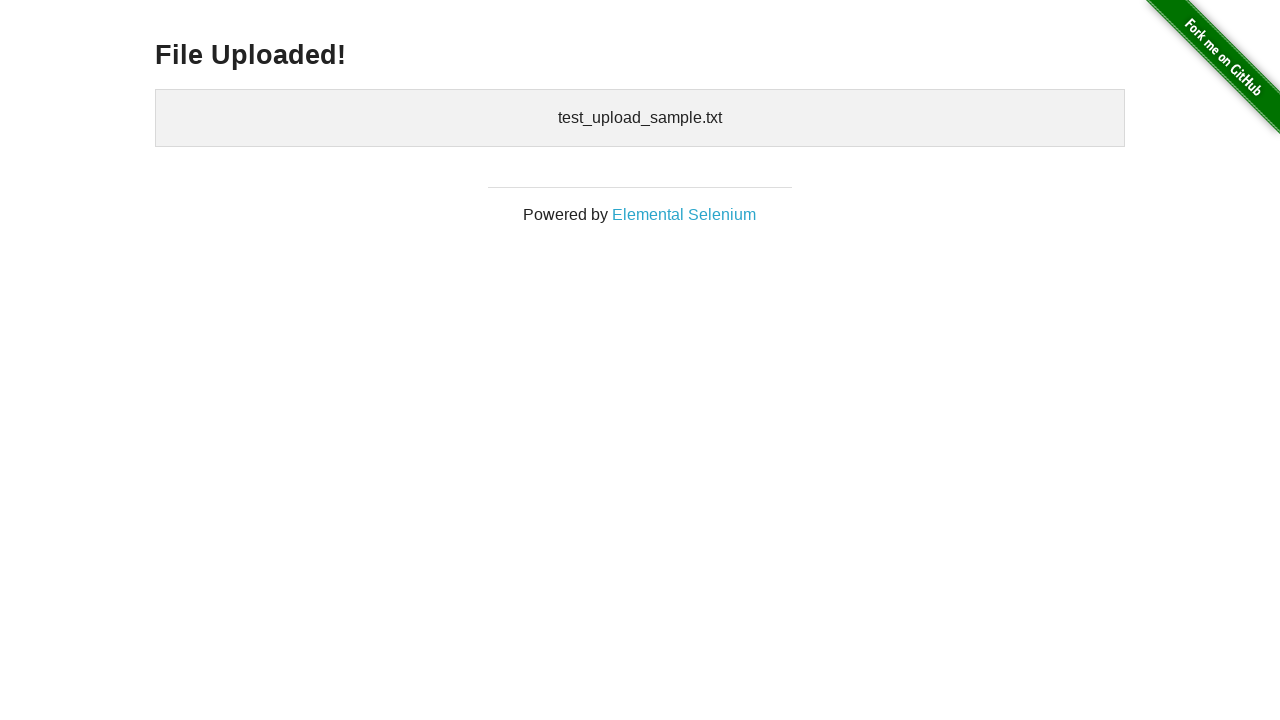

Success message element loaded
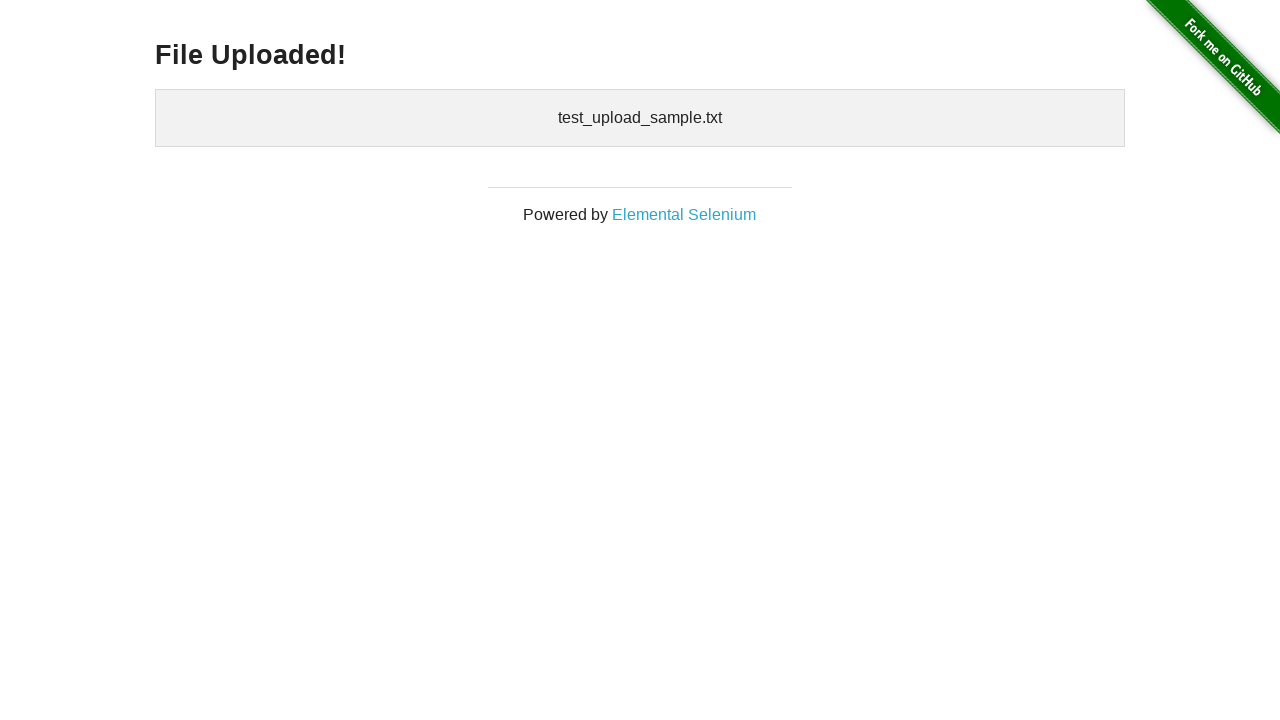

Retrieved success message text: 'File Uploaded!'
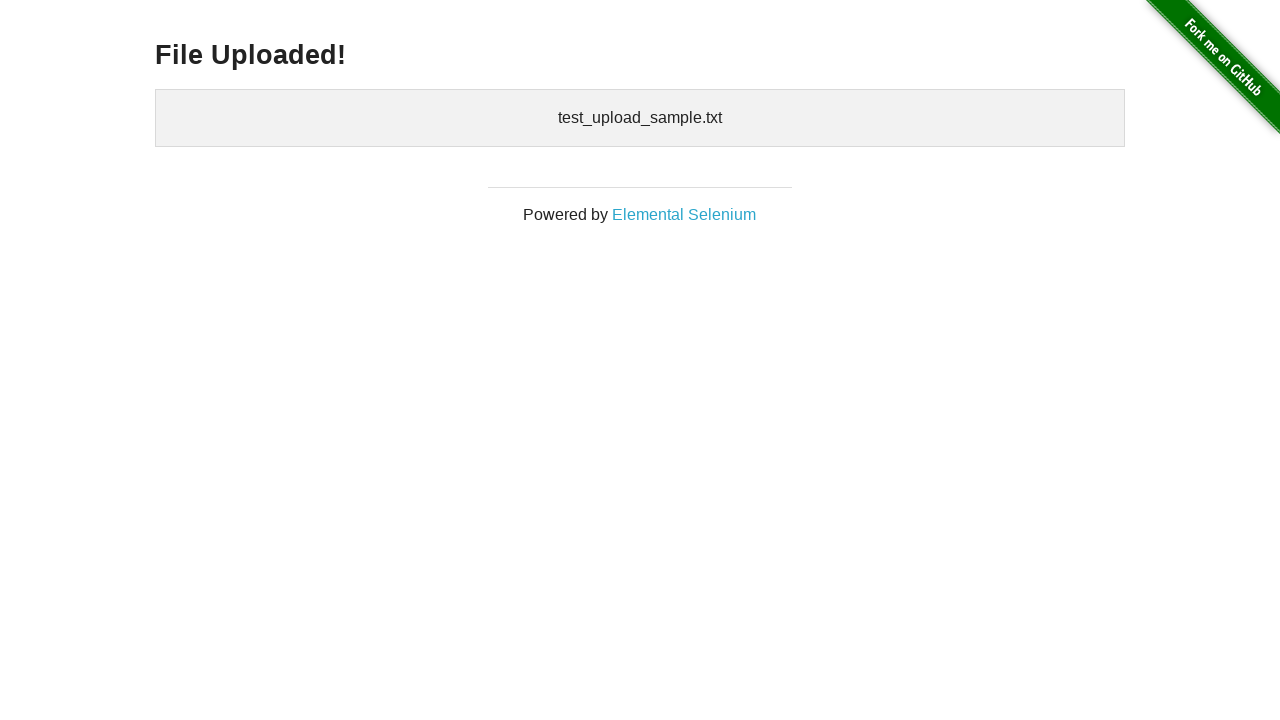

Verified success message is 'File Uploaded!'
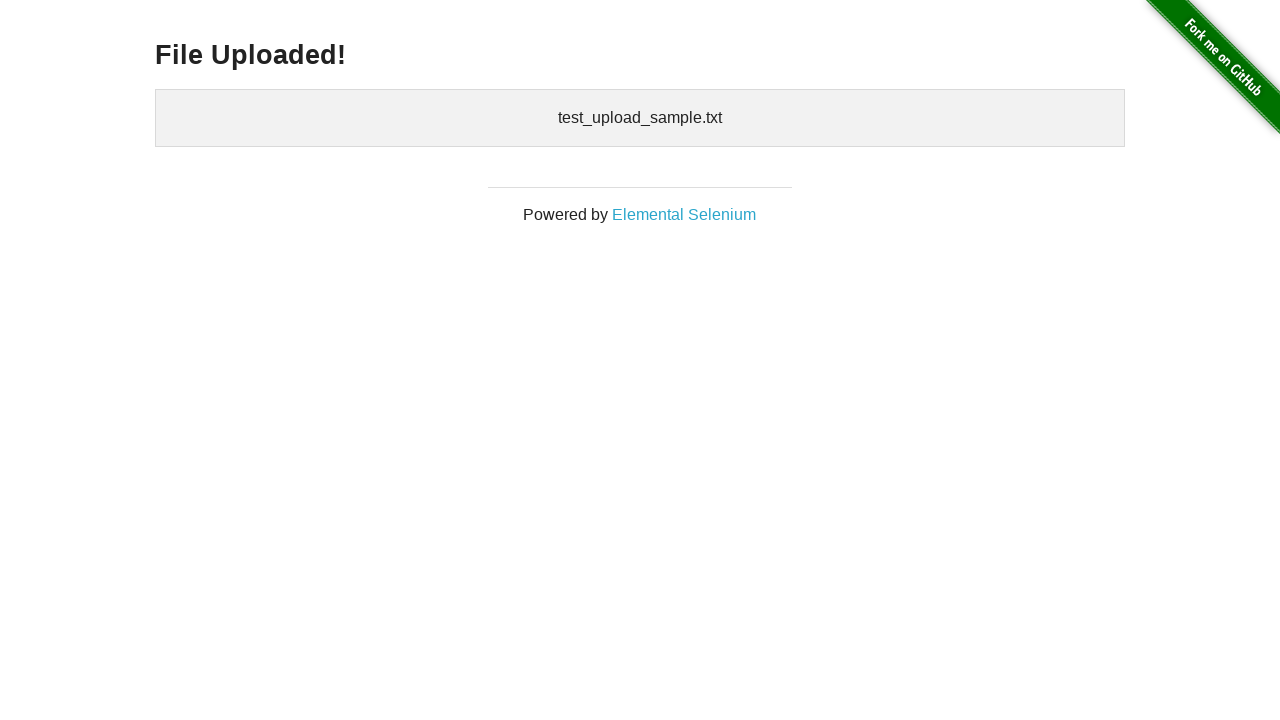

Cleaned up temporary test file
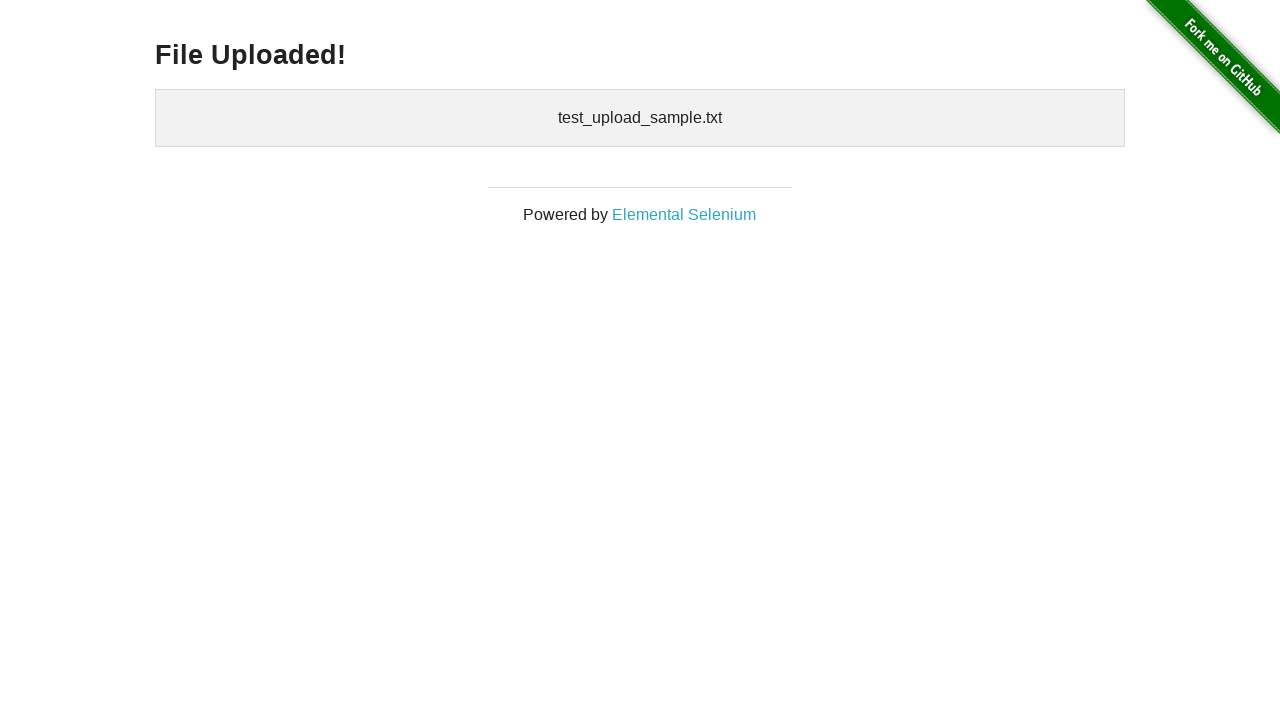

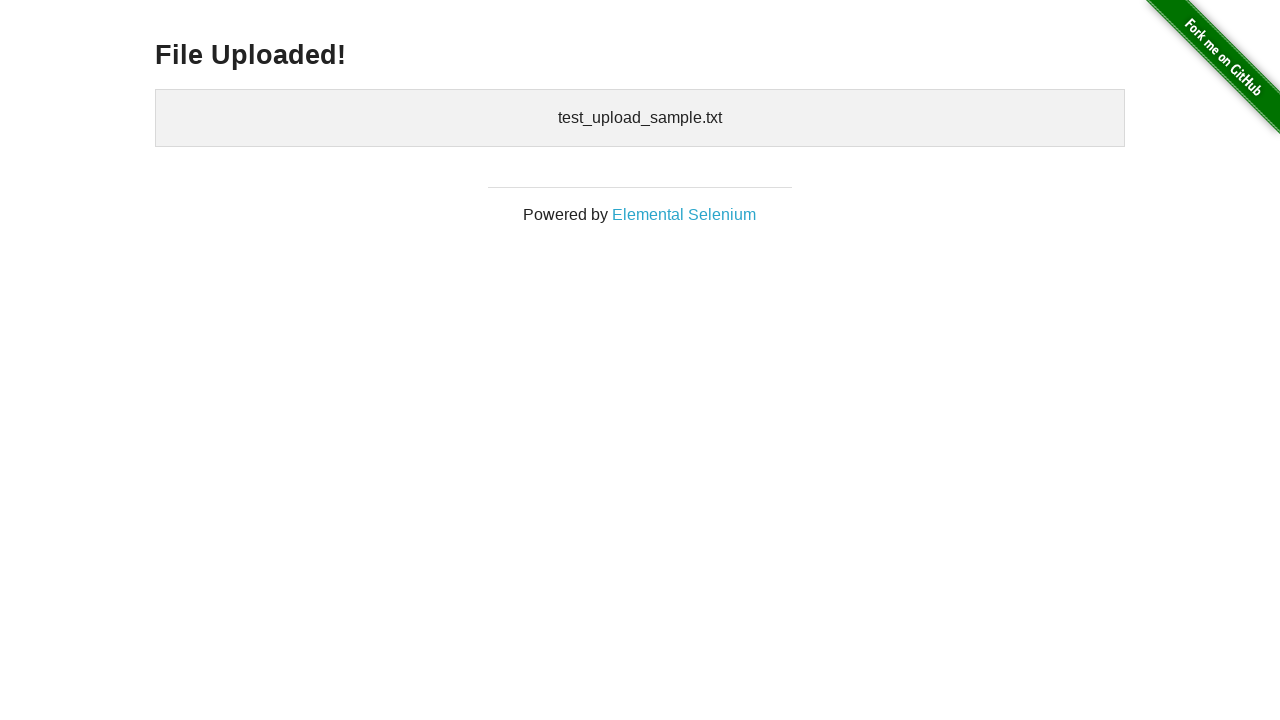